Opens the Rahul Shetty Academy homepage and verifies the page loads correctly by checking the title and URL.

Starting URL: https://www.rahulshettyacademy.com/

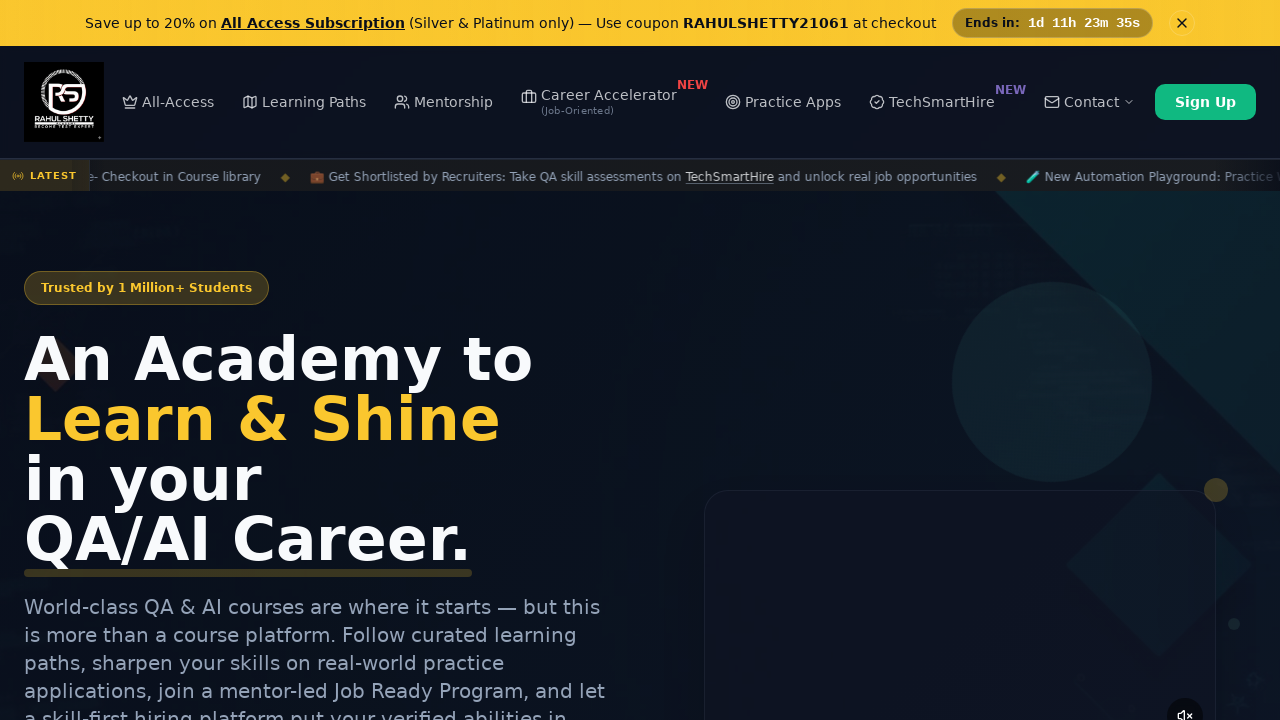

Waited for page to reach domcontentloaded state
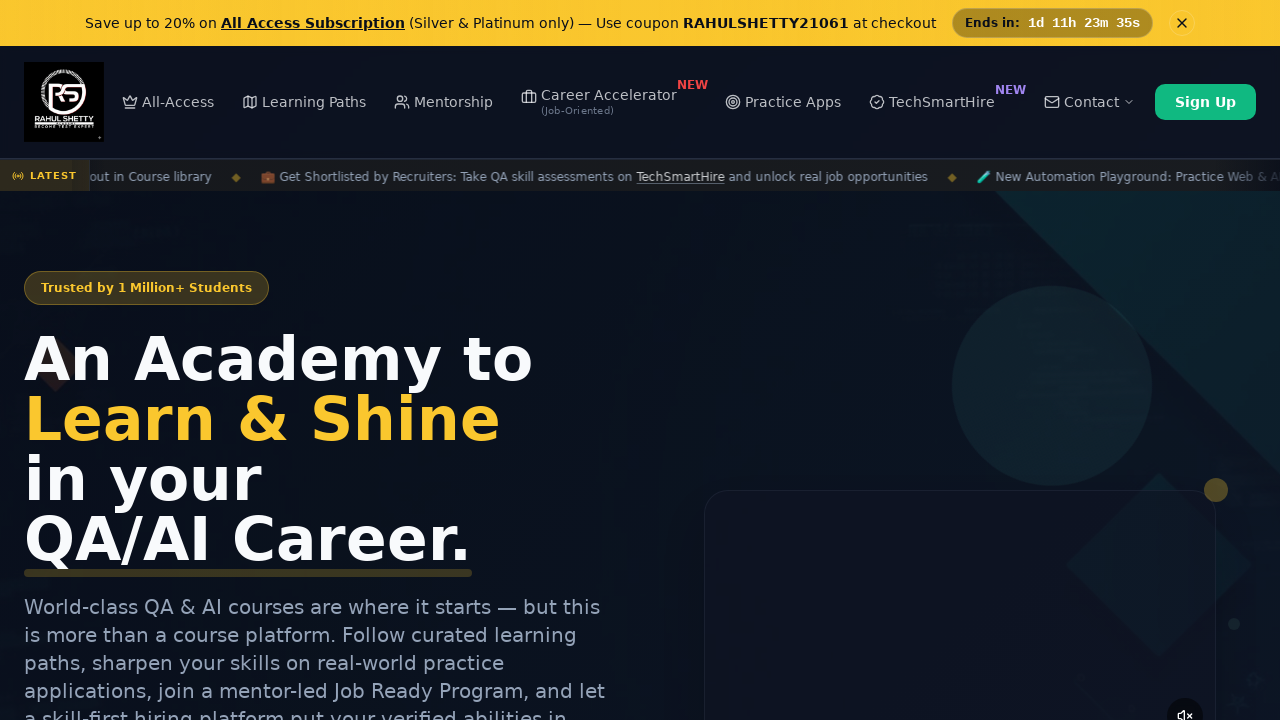

Retrieved page title
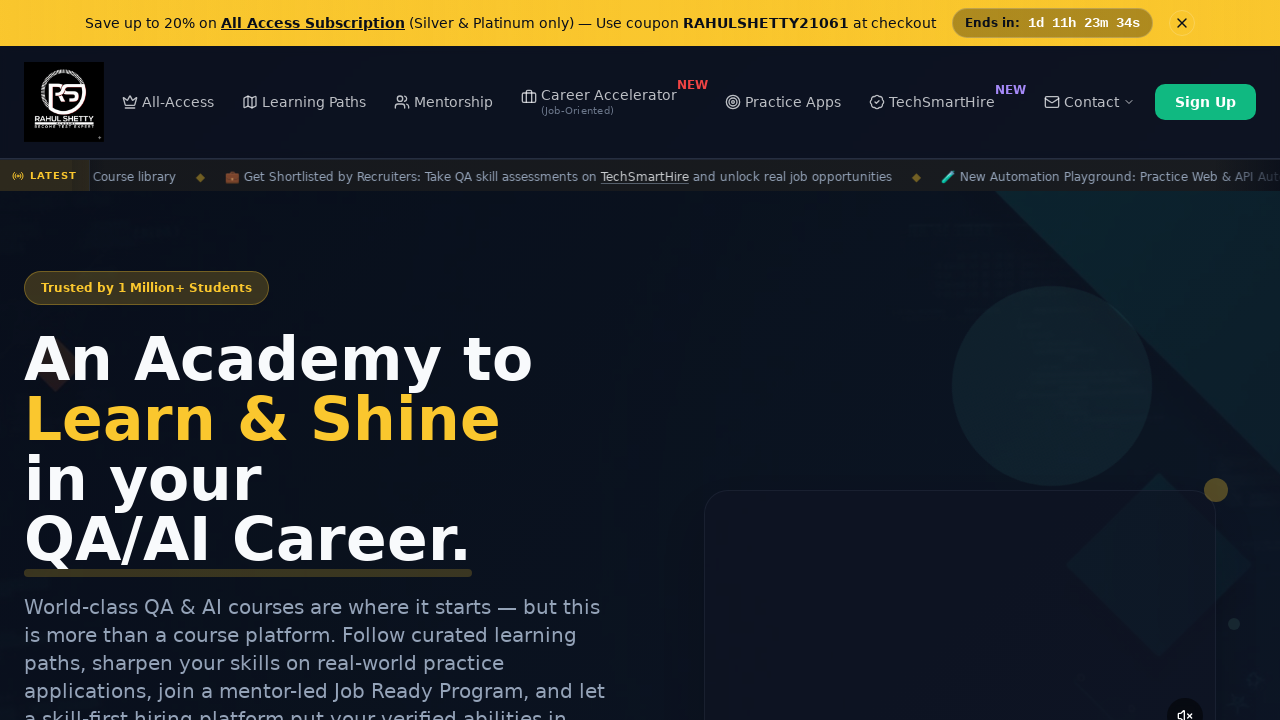

Verified page title is not empty
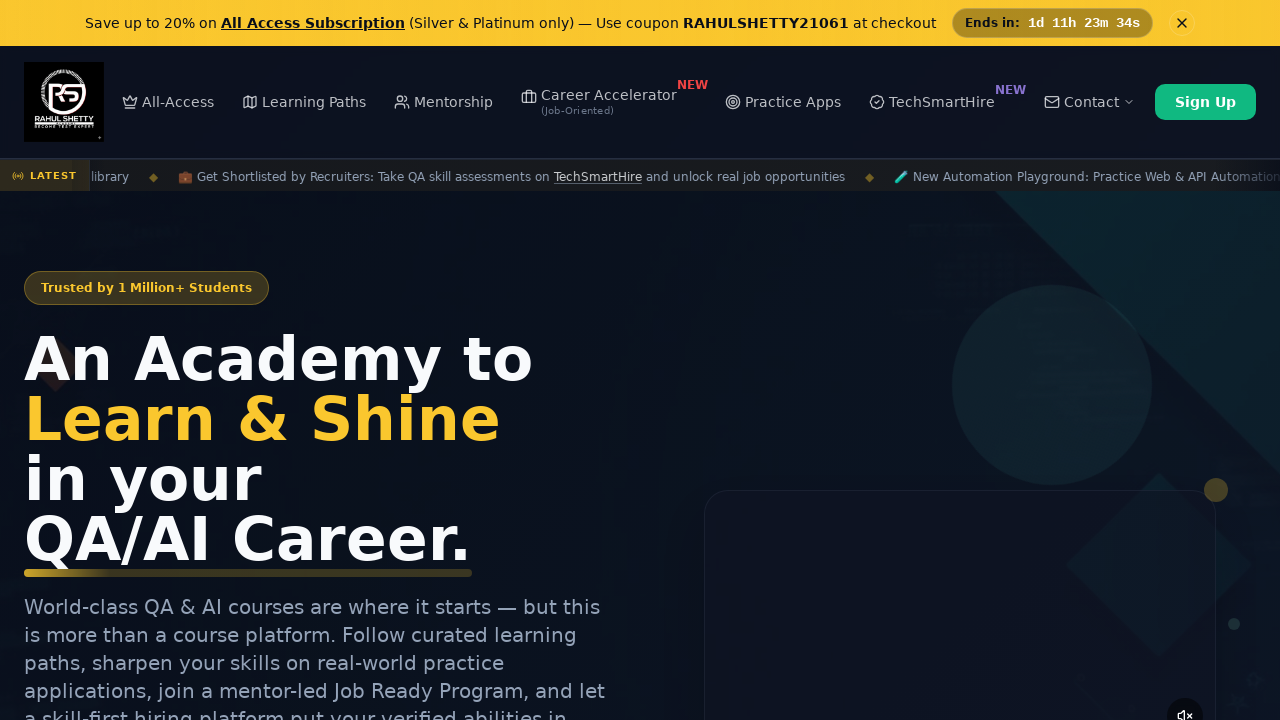

Verified URL contains 'rahulshettyacademy.com'
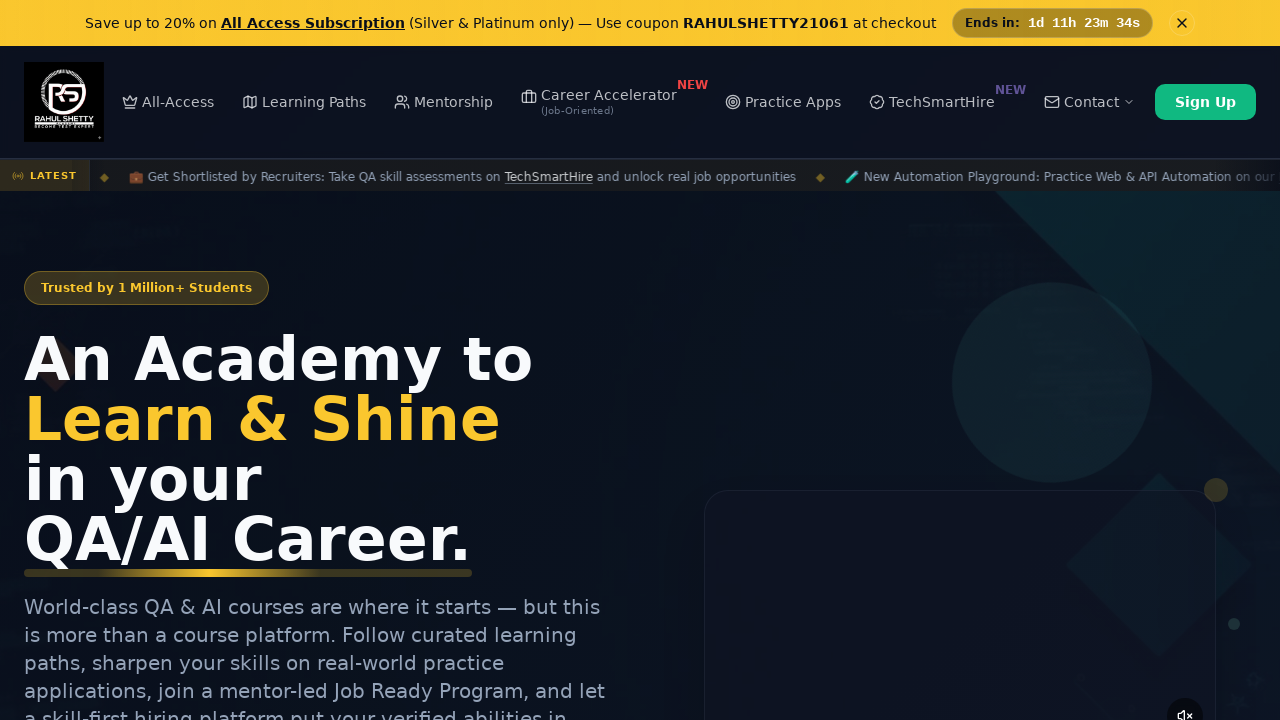

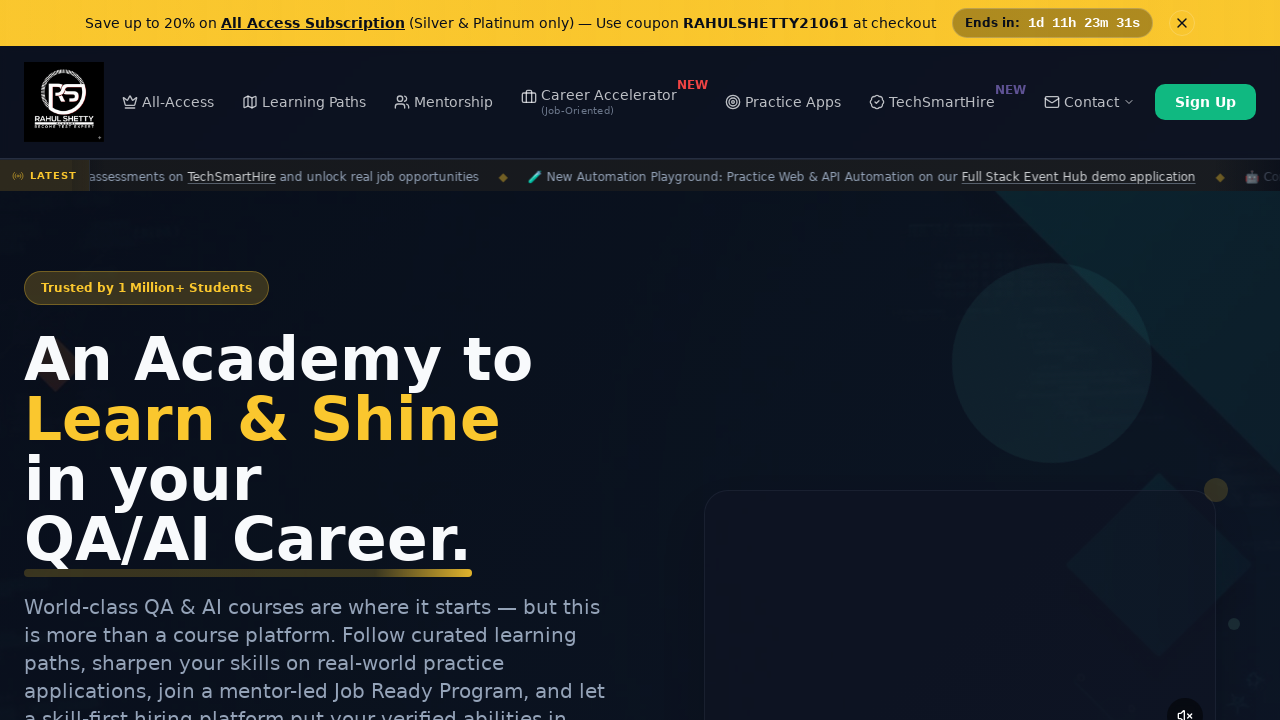